Fills out a form with various personal and professional information fields, leaving the zip code field empty, then submits the form to test field validation

Starting URL: https://bonigarcia.dev/selenium-webdriver-java/data-types.html

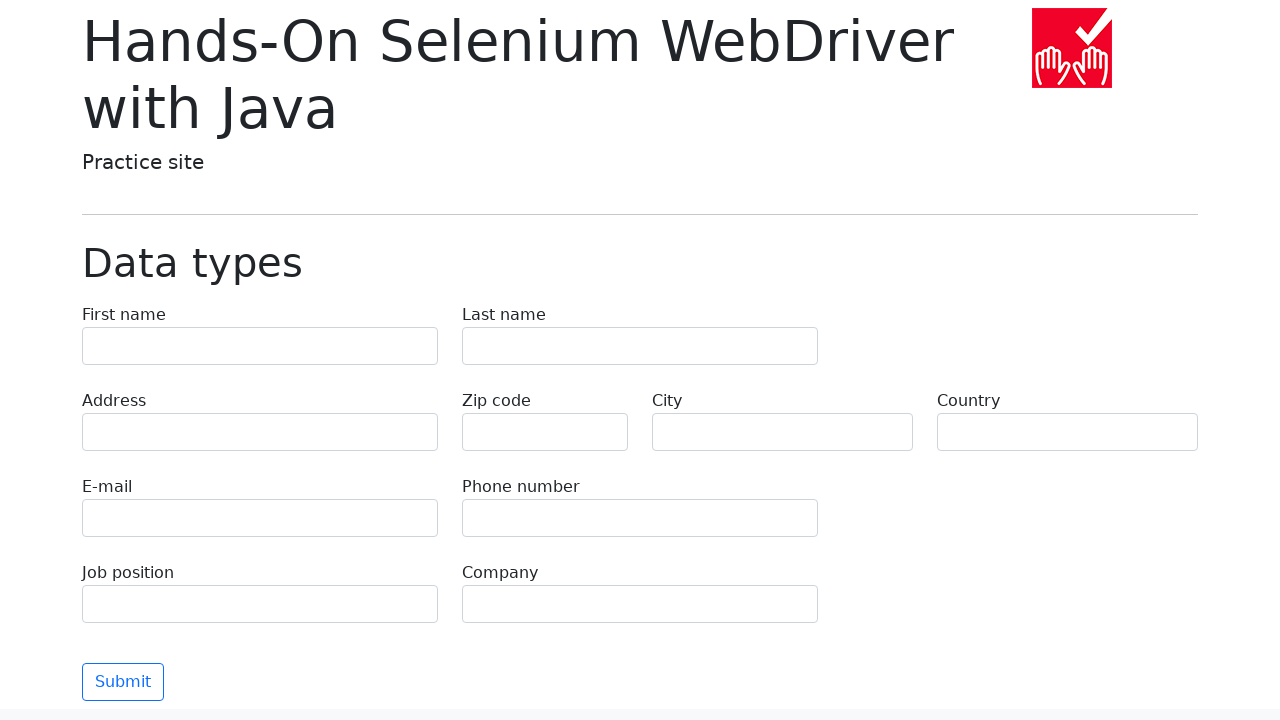

Filled first name field with 'Иван' on input[name='first-name']
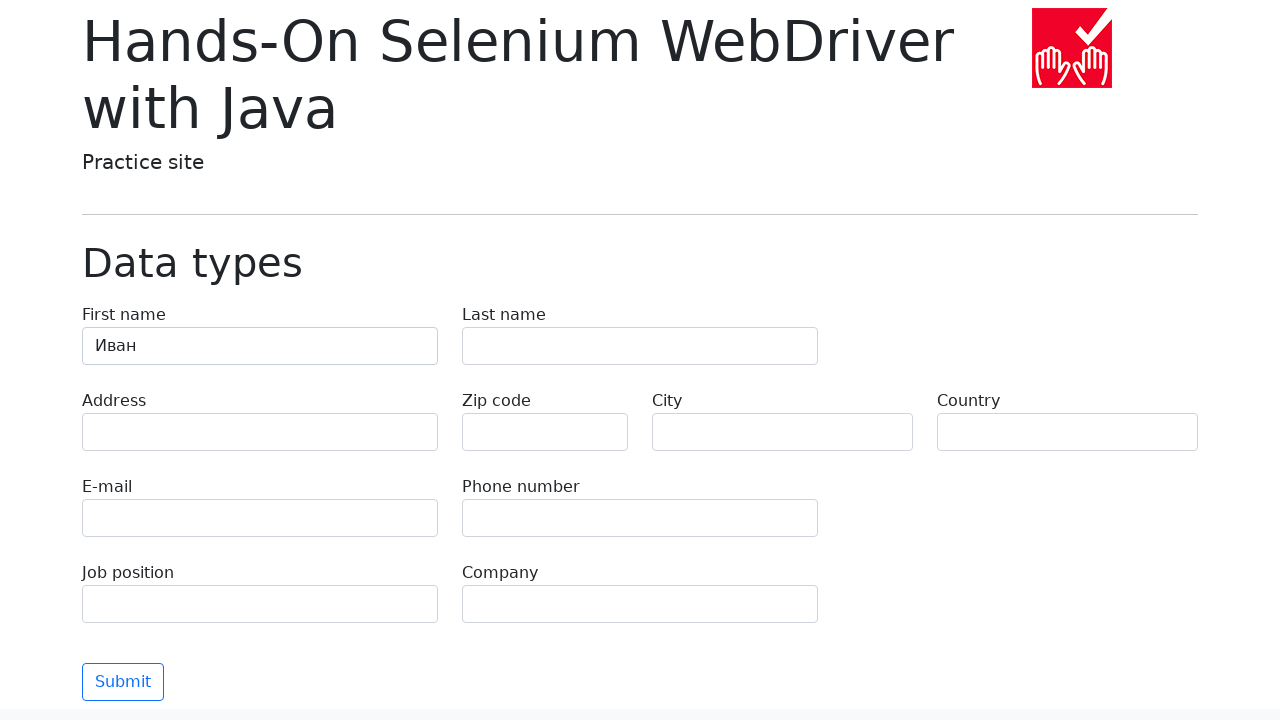

Filled last name field with 'Петров' on input[name='last-name']
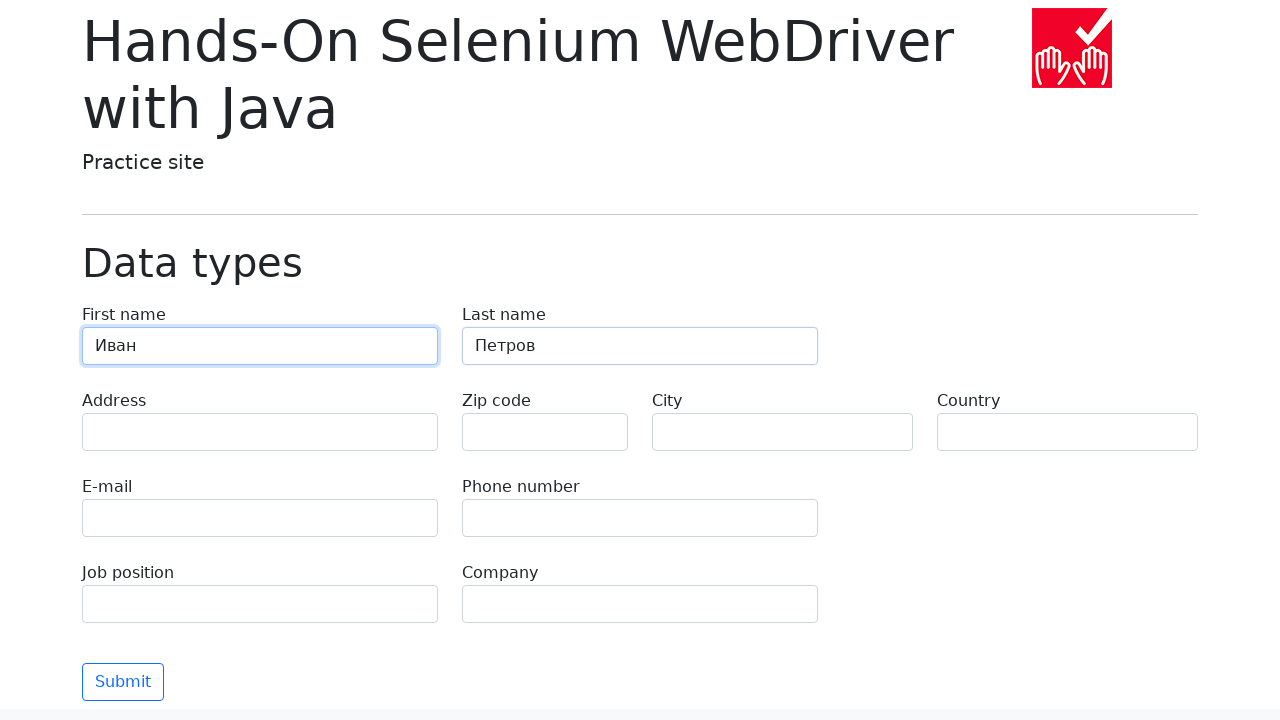

Filled address field with 'Ленина, 55-3' on input[name='address']
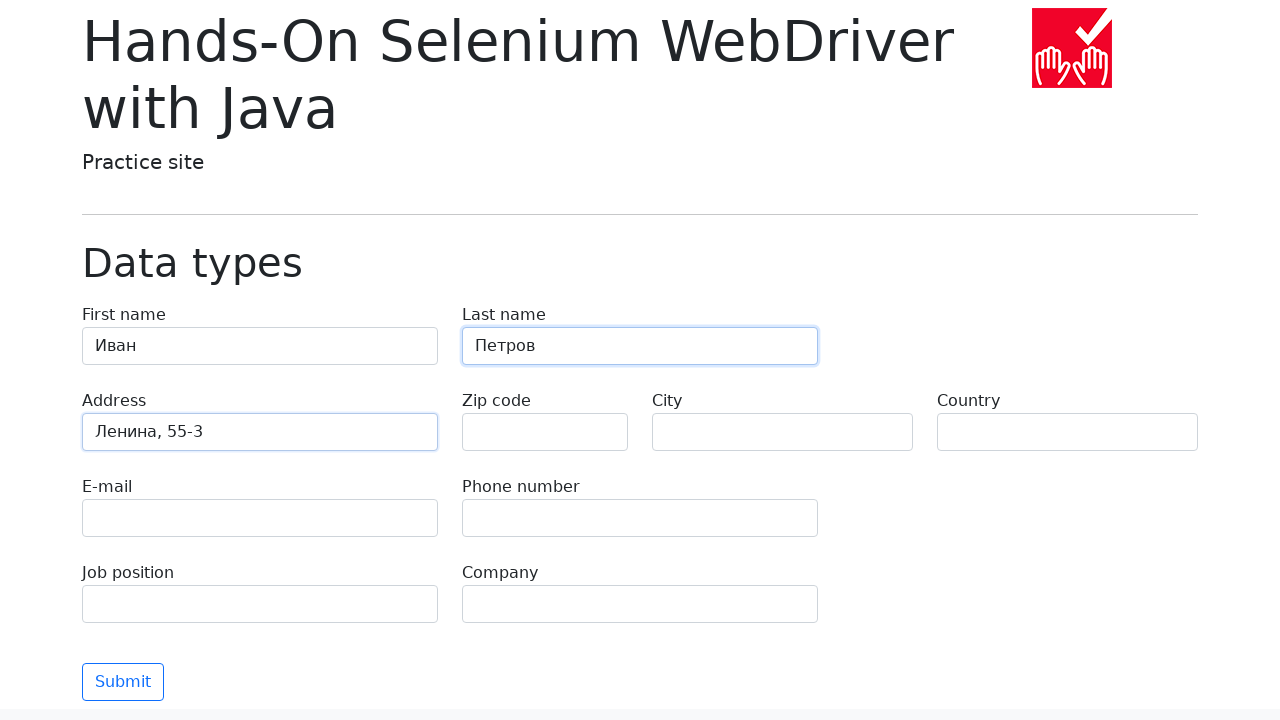

Filled city field with 'Москва' on input[name='city']
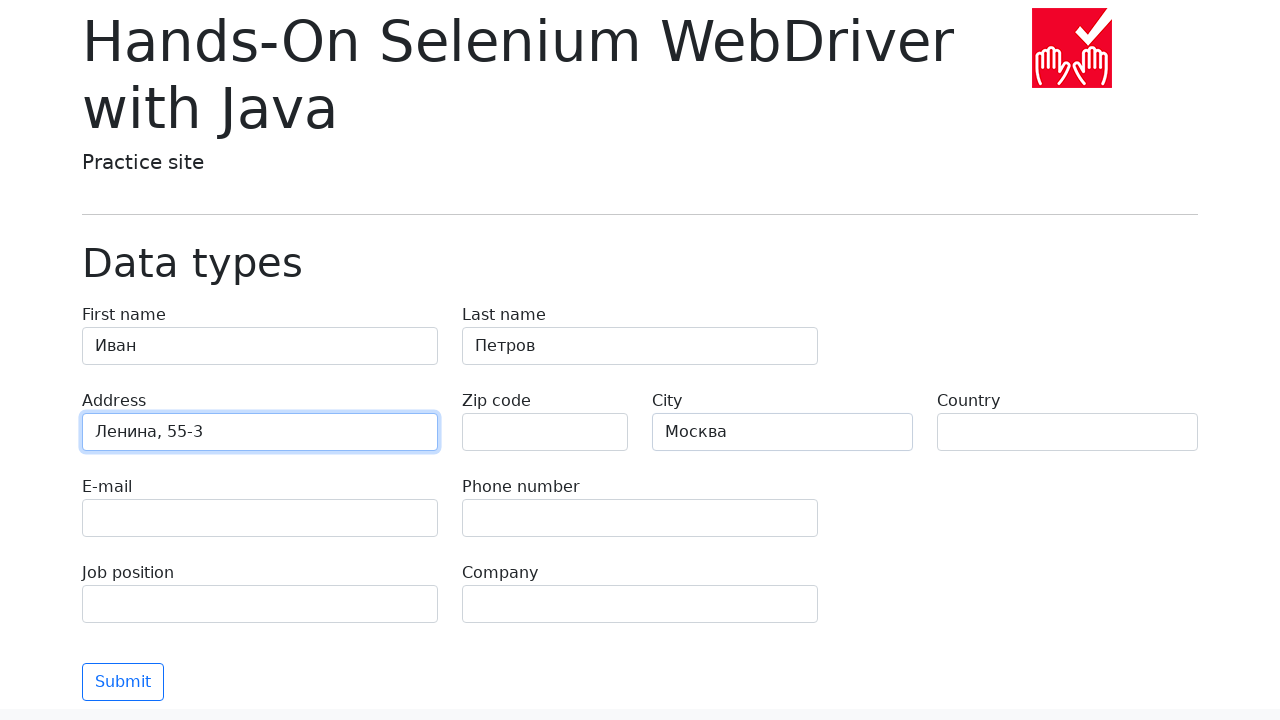

Filled country field with 'Россия' on input[name='country']
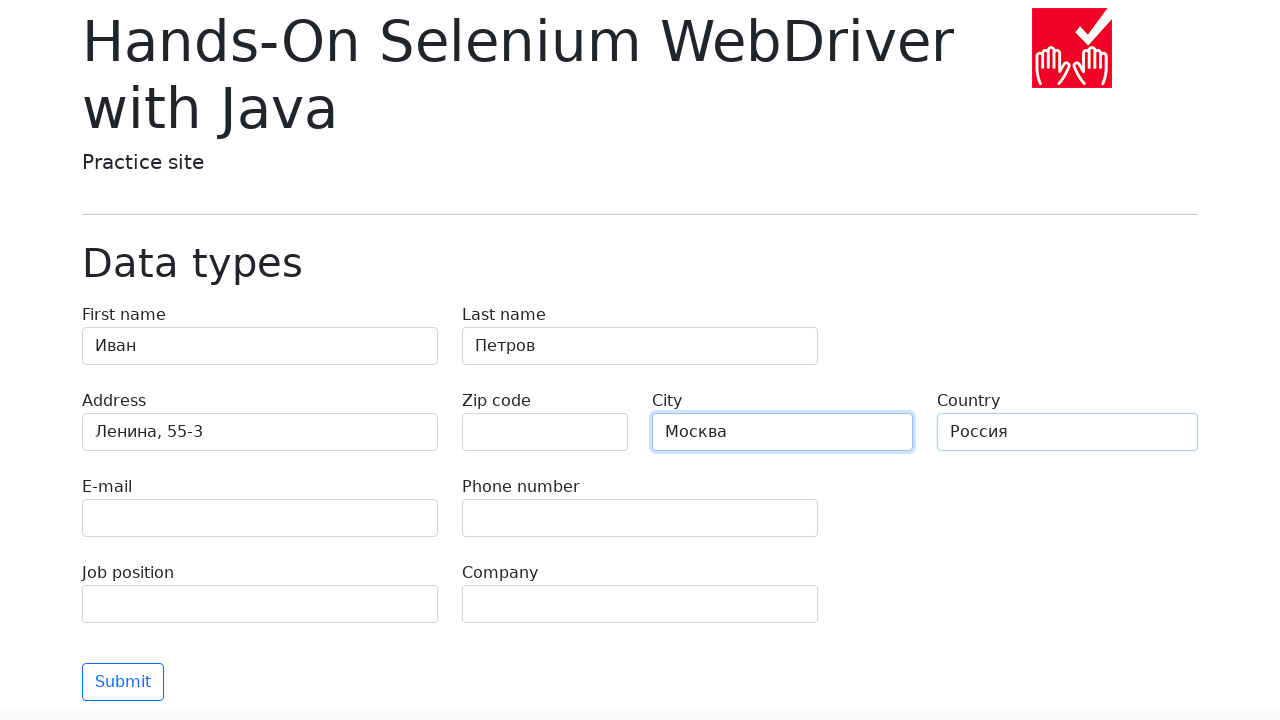

Filled email field with 'test@skypro.com' on input[name='e-mail']
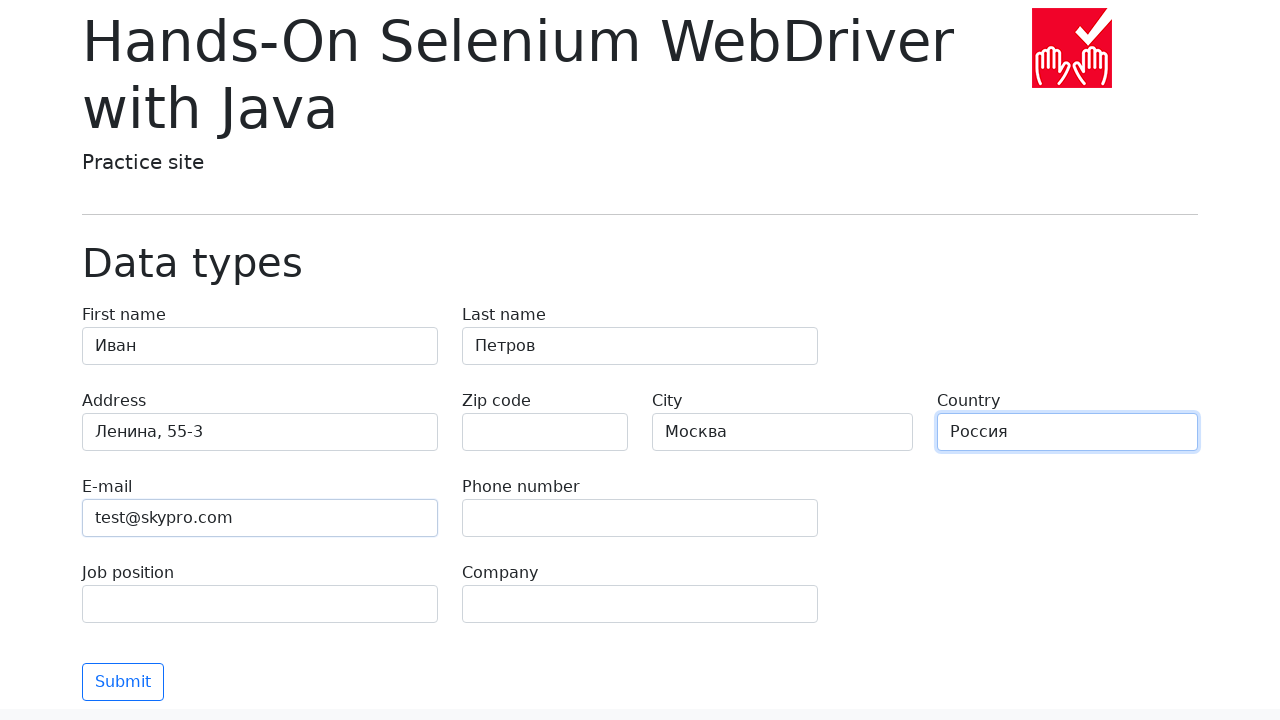

Filled phone field with '+7985899998787' on input[name='phone']
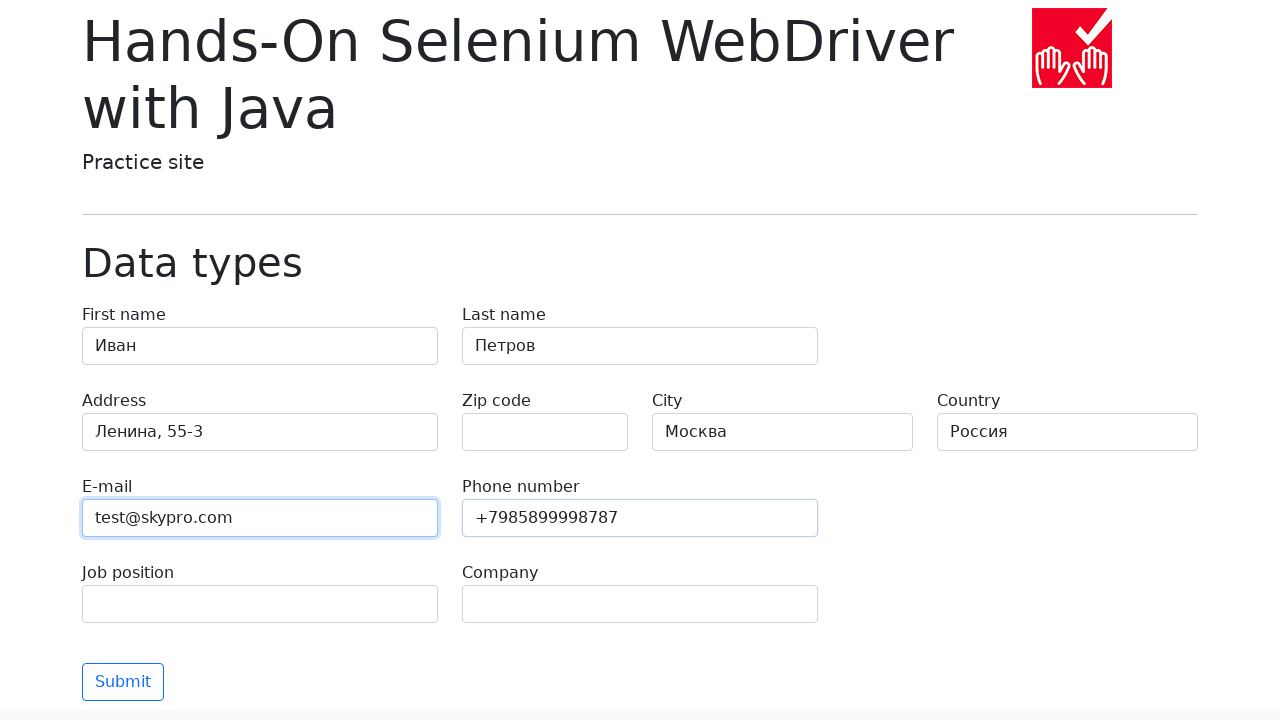

Filled job position field with 'QA' on input[name='job-position']
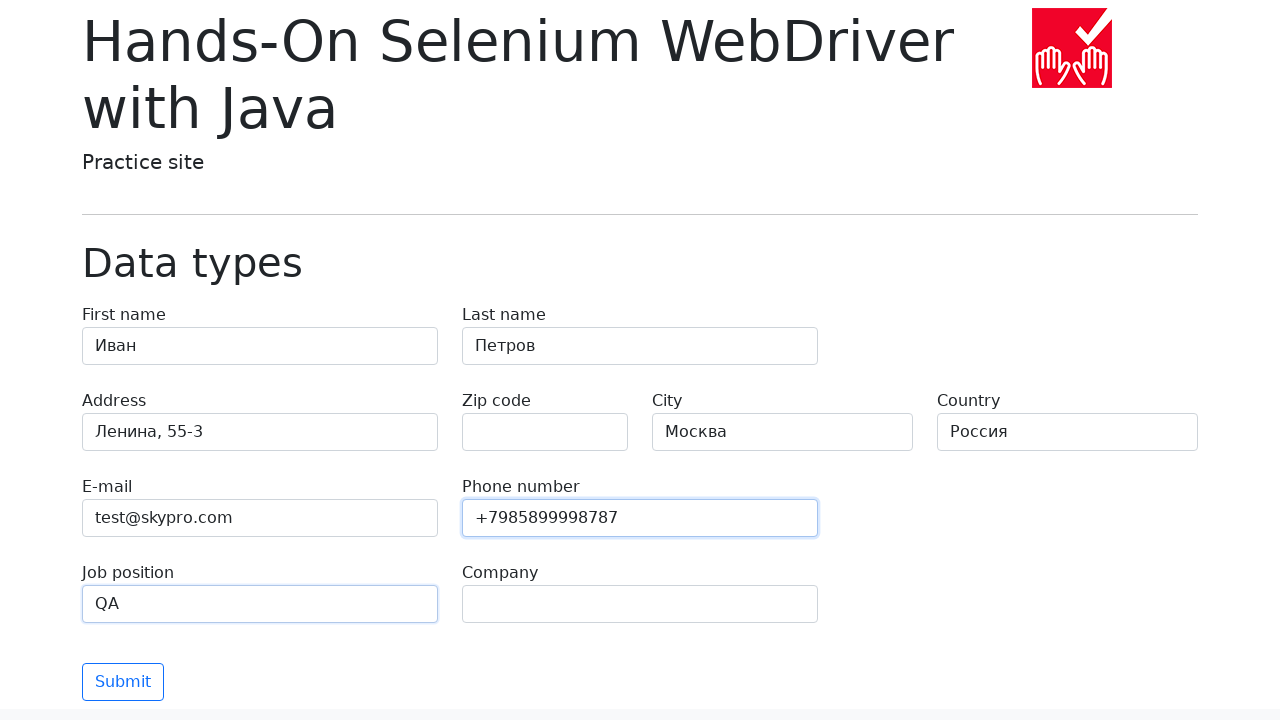

Filled company field with 'SkyPro' on input[name='company']
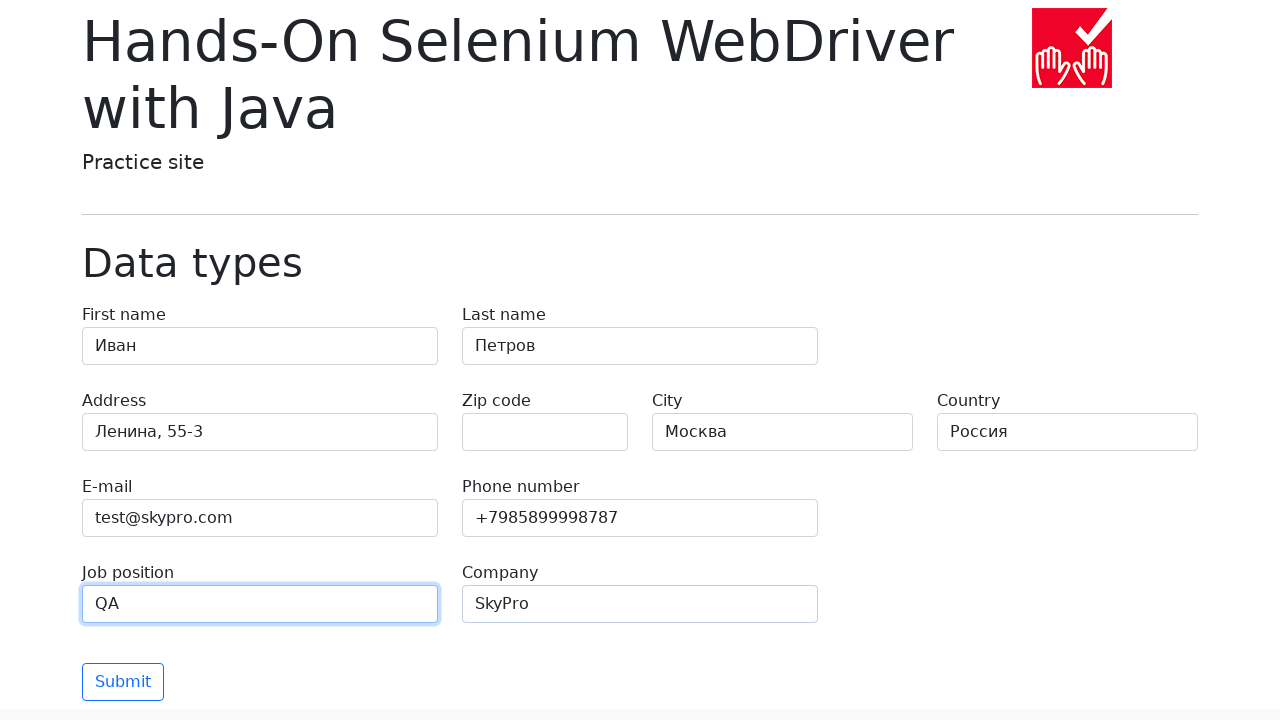

Clicked submit button to submit form with empty zip code field at (123, 682) on button
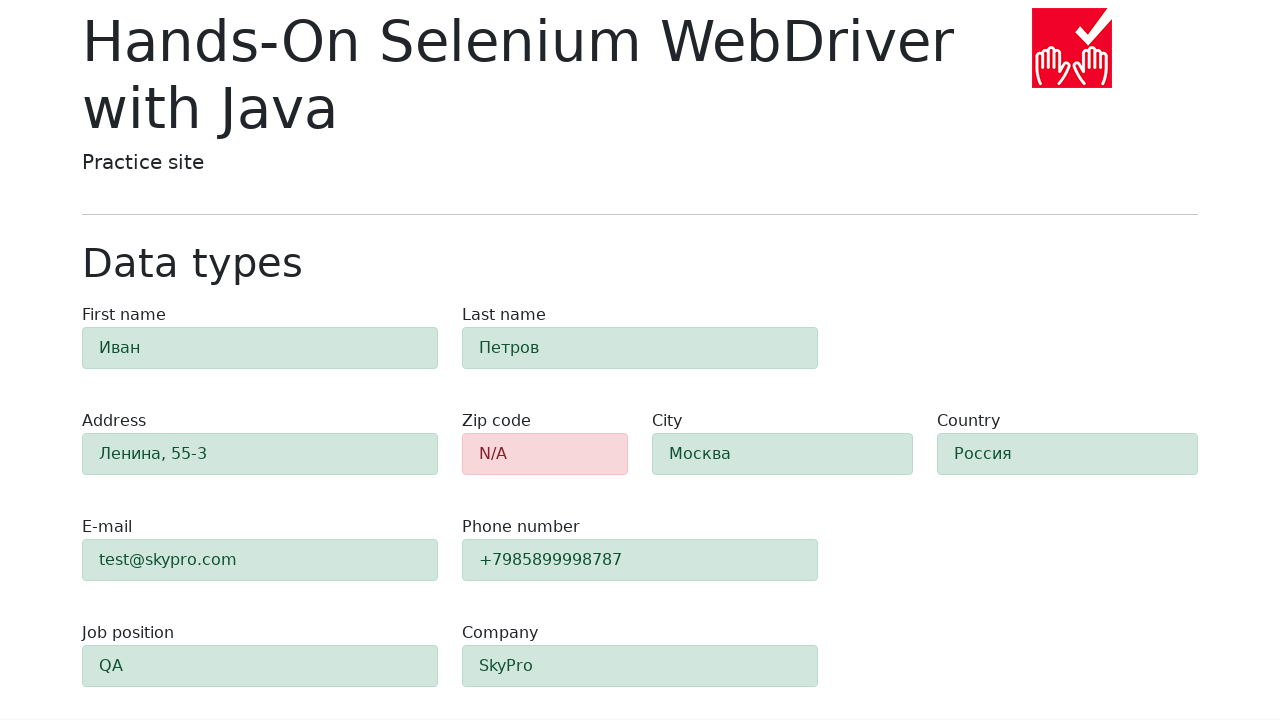

Waited 1000ms for form validation to complete
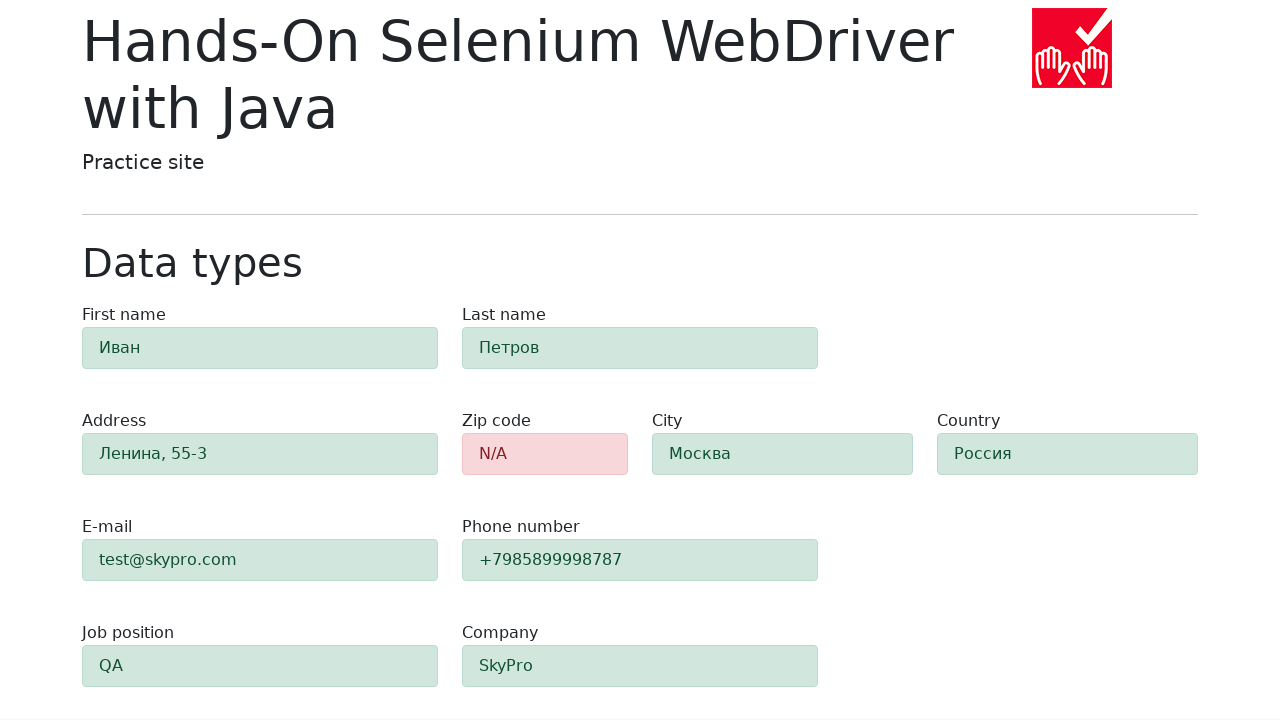

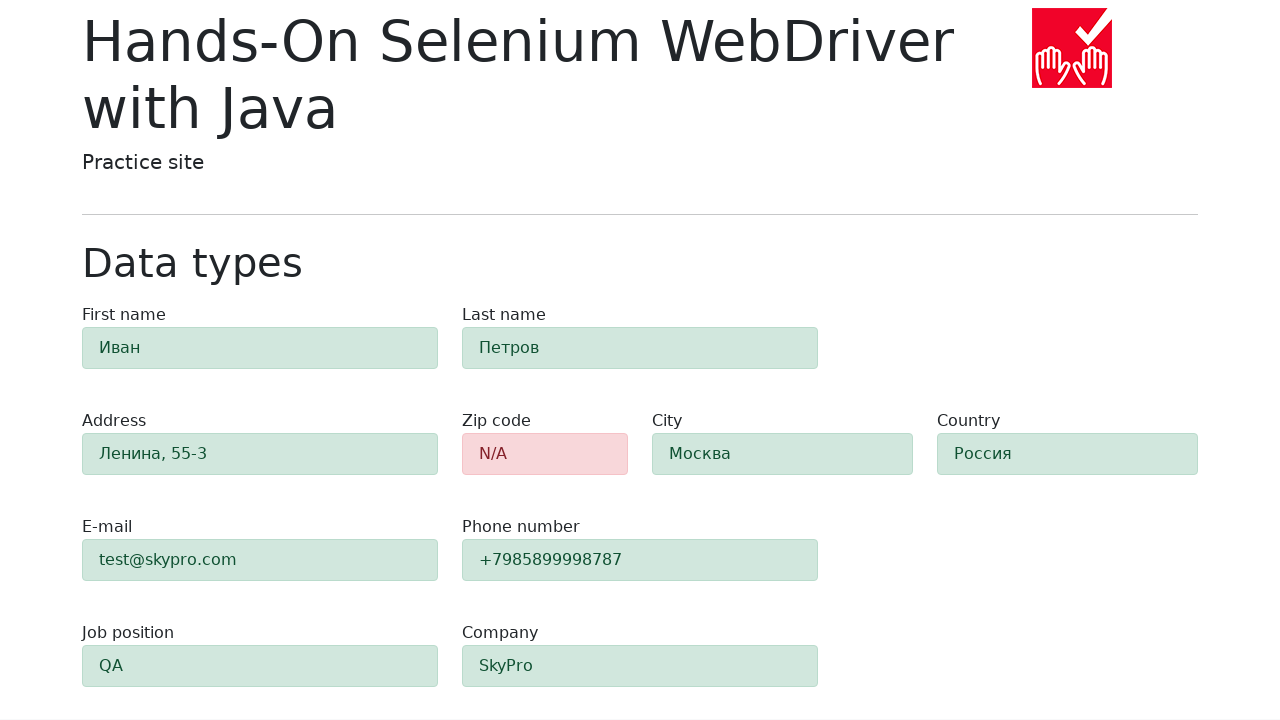